Tests 3ddd.ru navigation by clicking on the 3D Models button and verifying URL change

Starting URL: https://3ddd.ru/

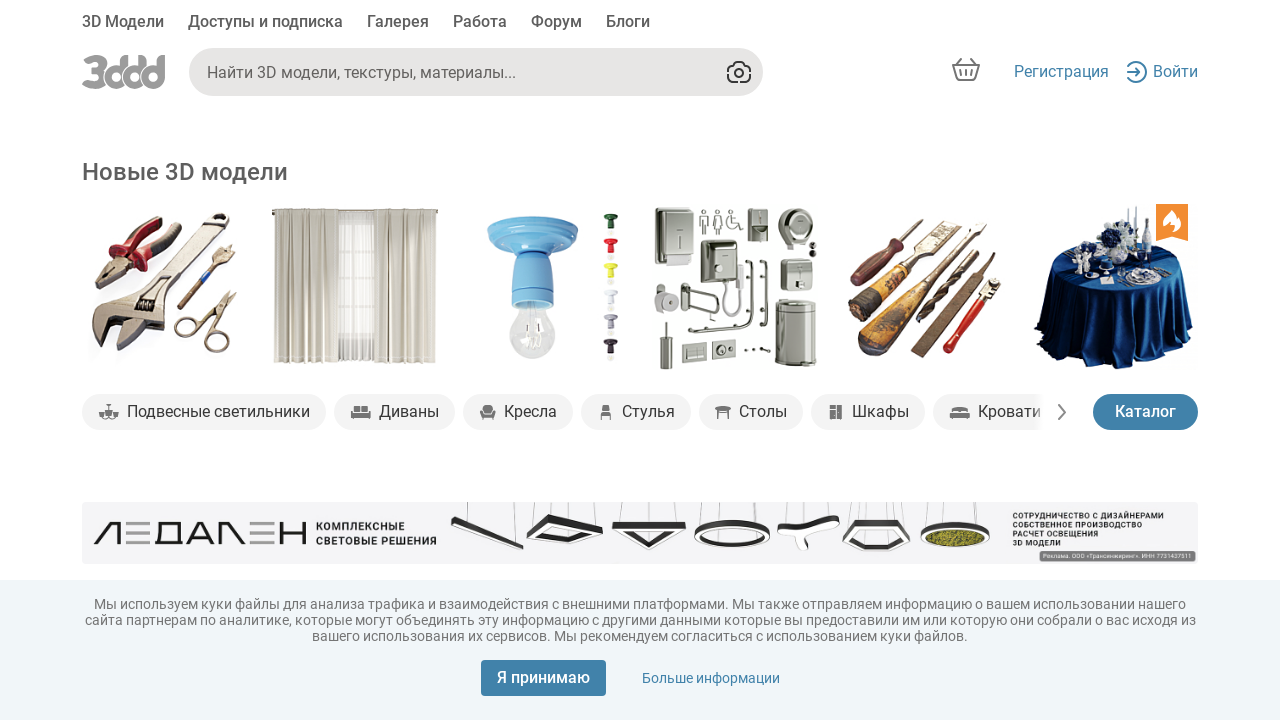

Clicked on 3D Models button at (123, 24) on xpath=//*[text()='3D Модели']
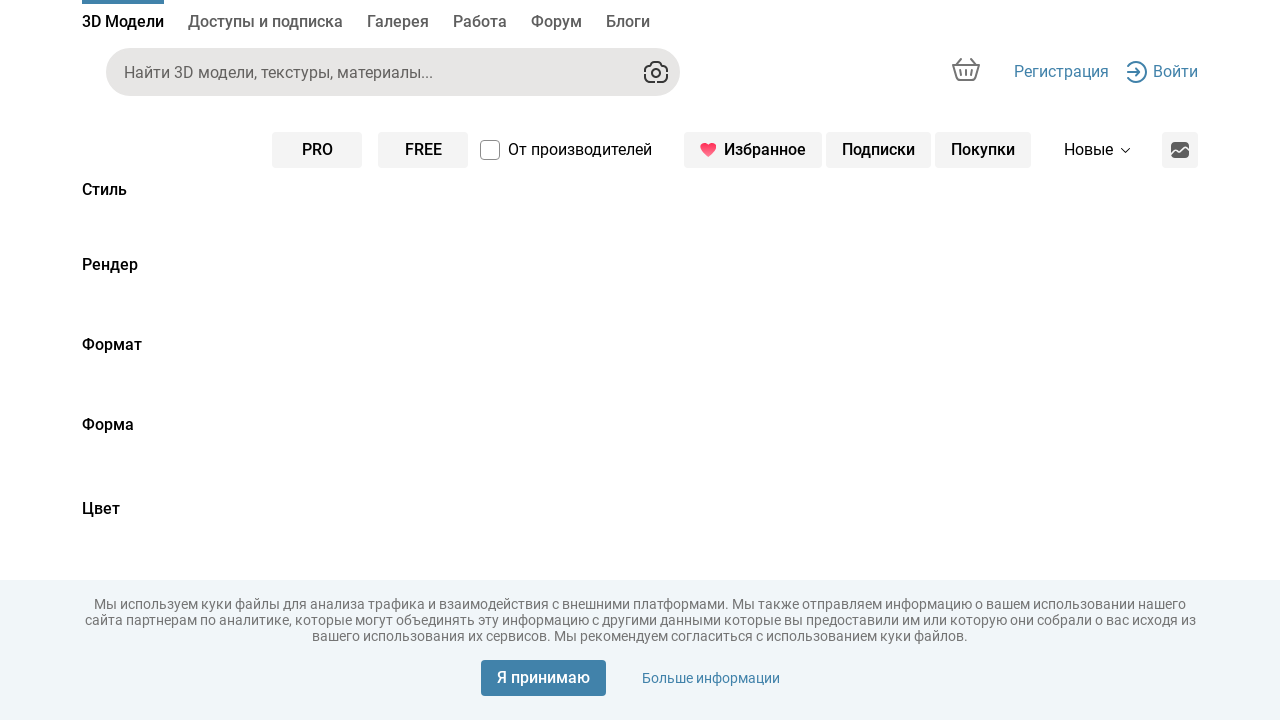

URL changed to 3D Models page (https://3ddd.ru/3dmodels)
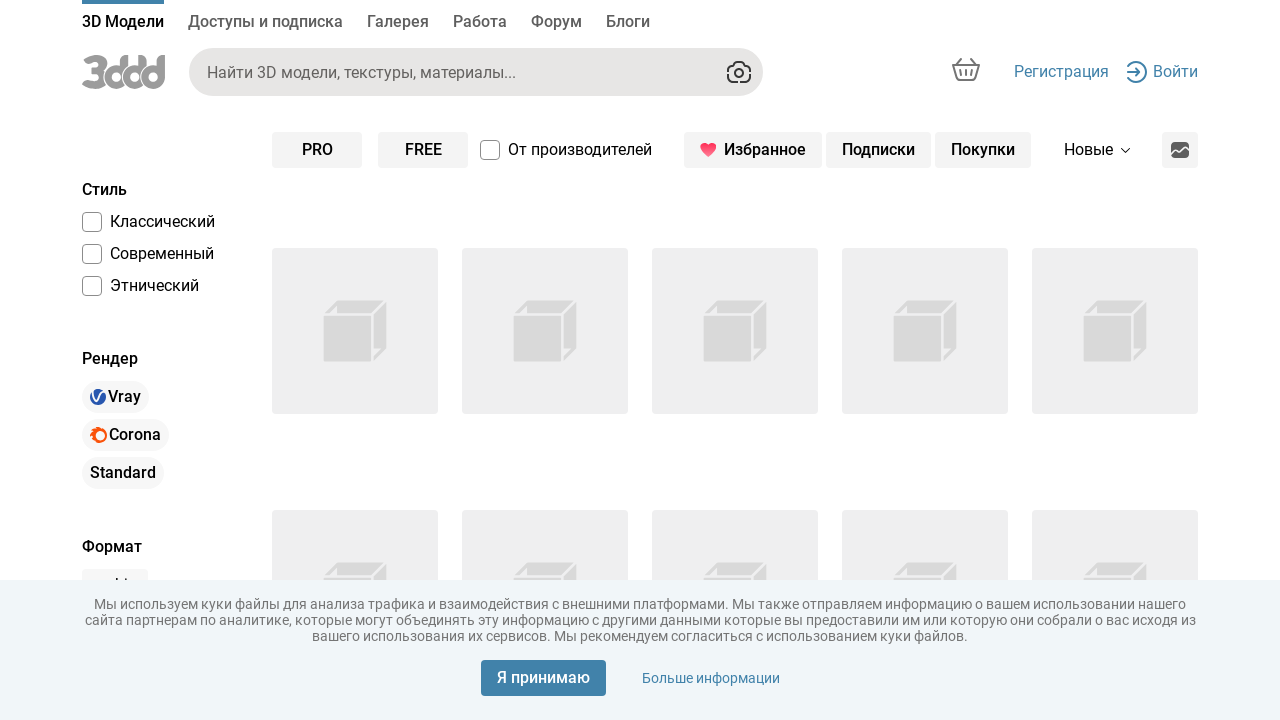

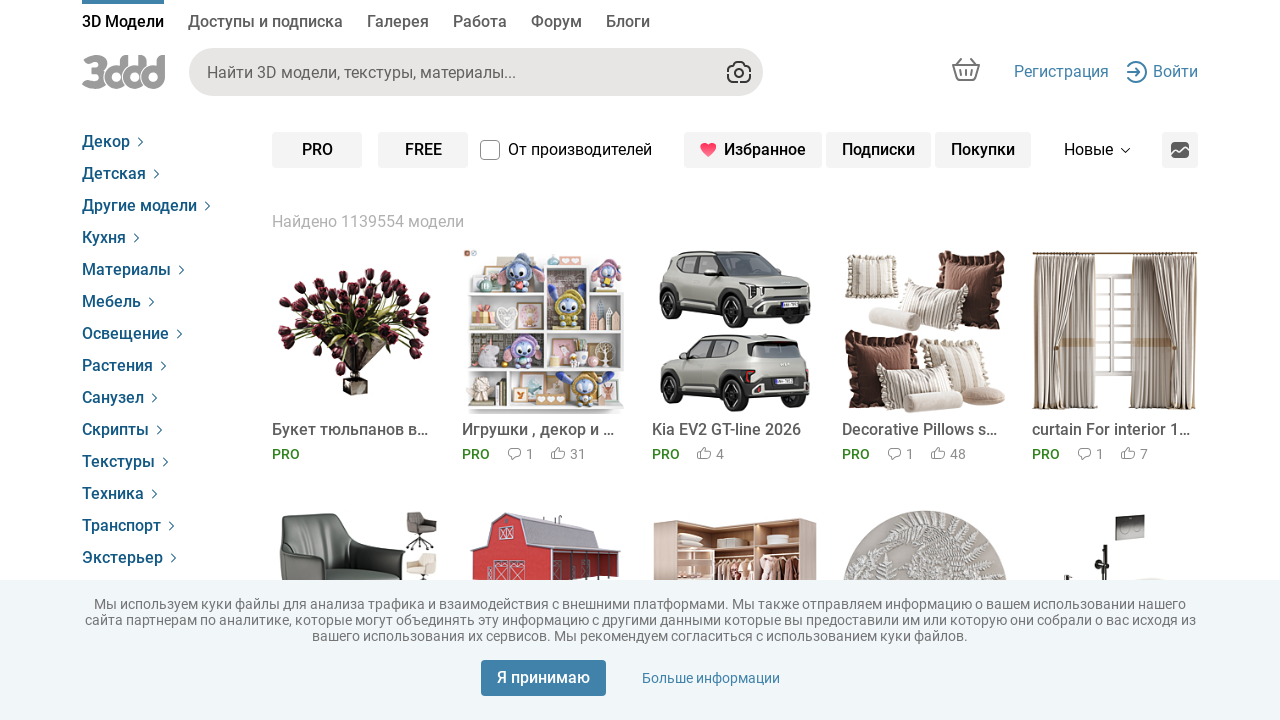